Tests selecting an option from a dropdown by iterating through all options and clicking the one with matching text, then verifies the selection was successful.

Starting URL: https://the-internet.herokuapp.com/dropdown

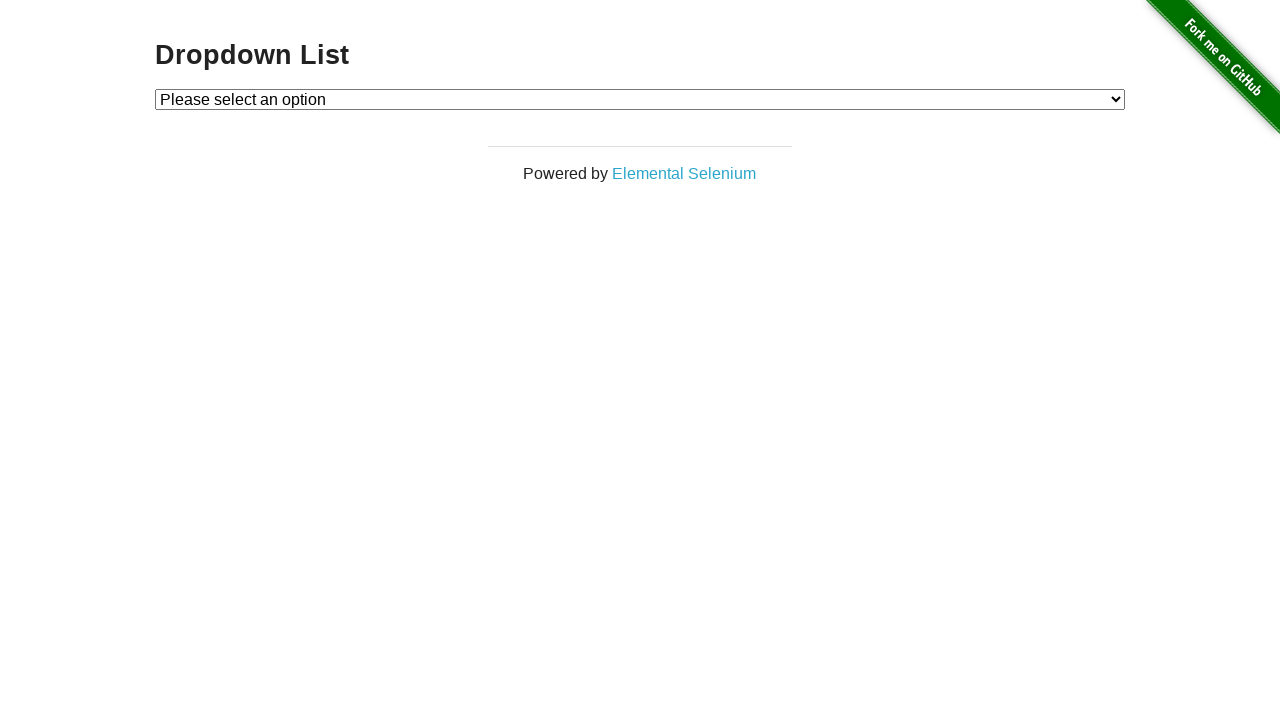

Waited for dropdown element to be present
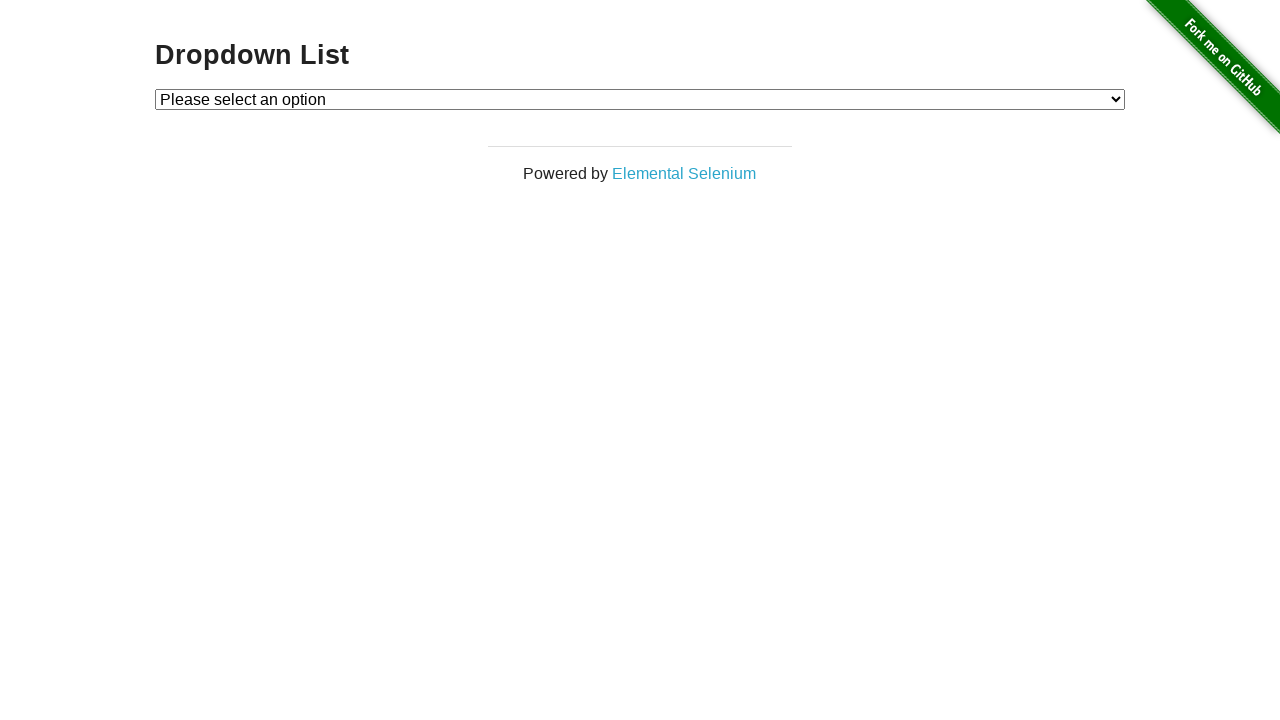

Selected 'Option 1' from dropdown on #dropdown
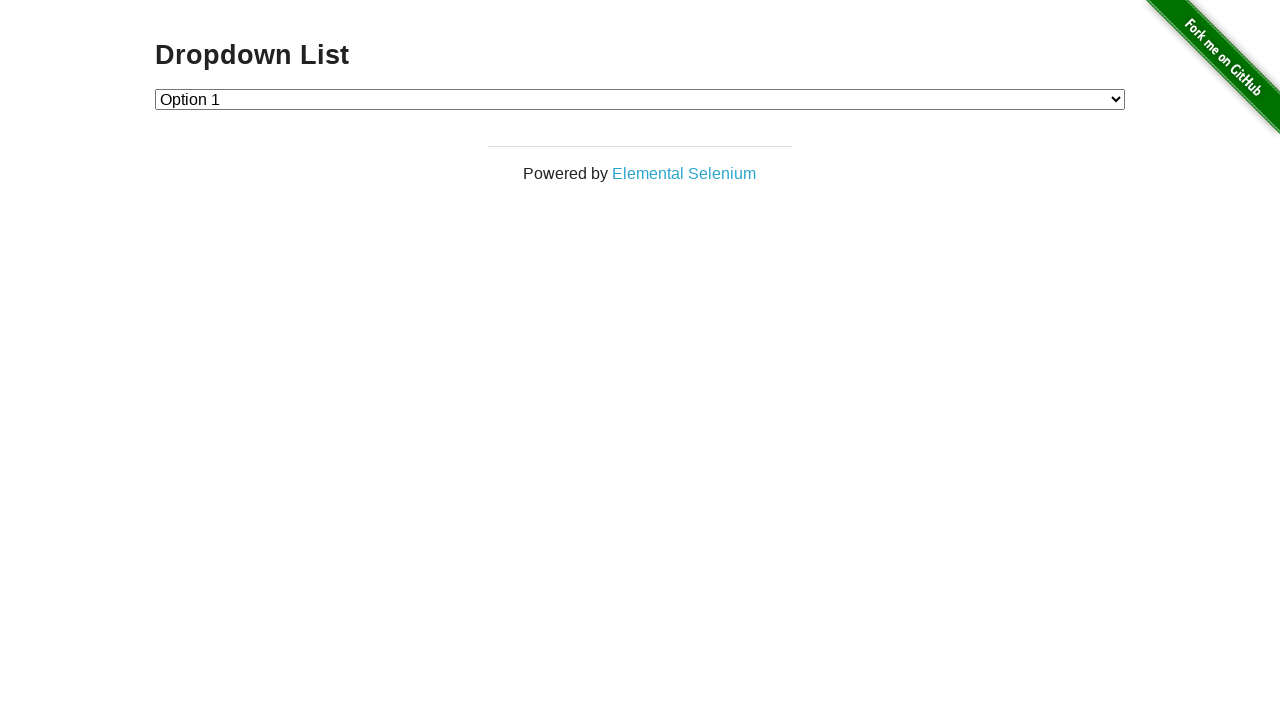

Retrieved selected dropdown value
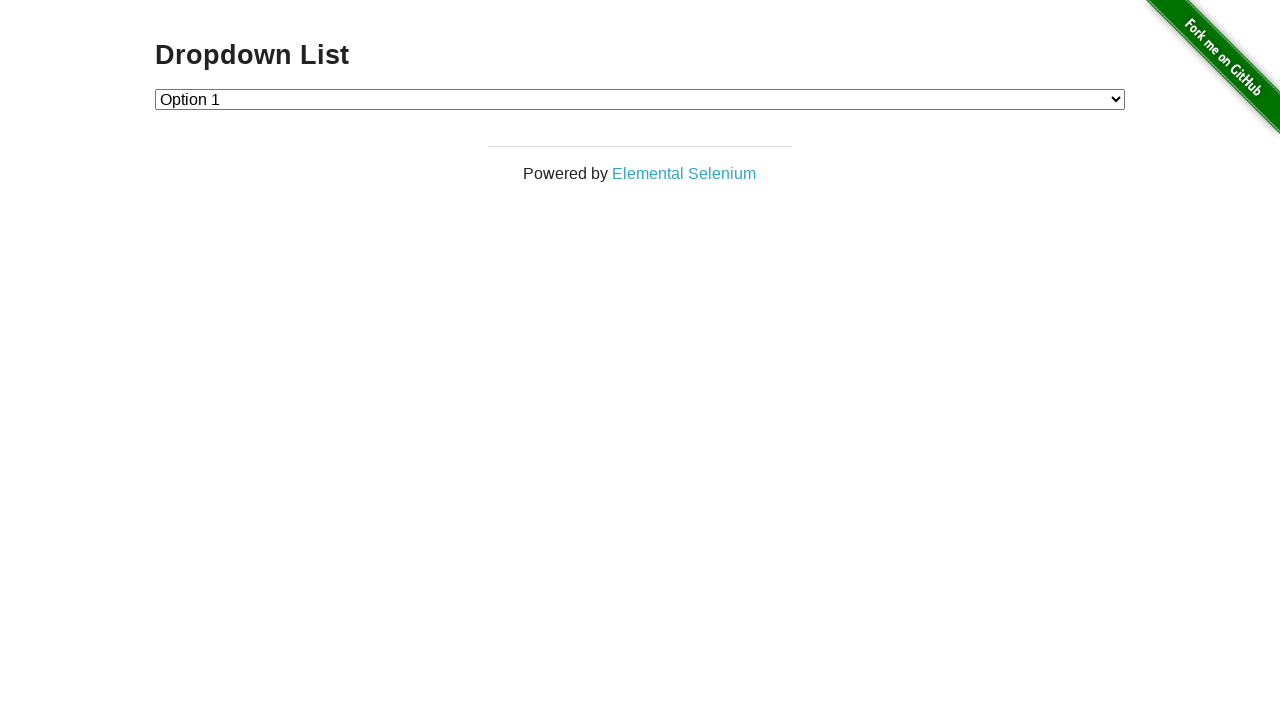

Verified that dropdown selection is '1'
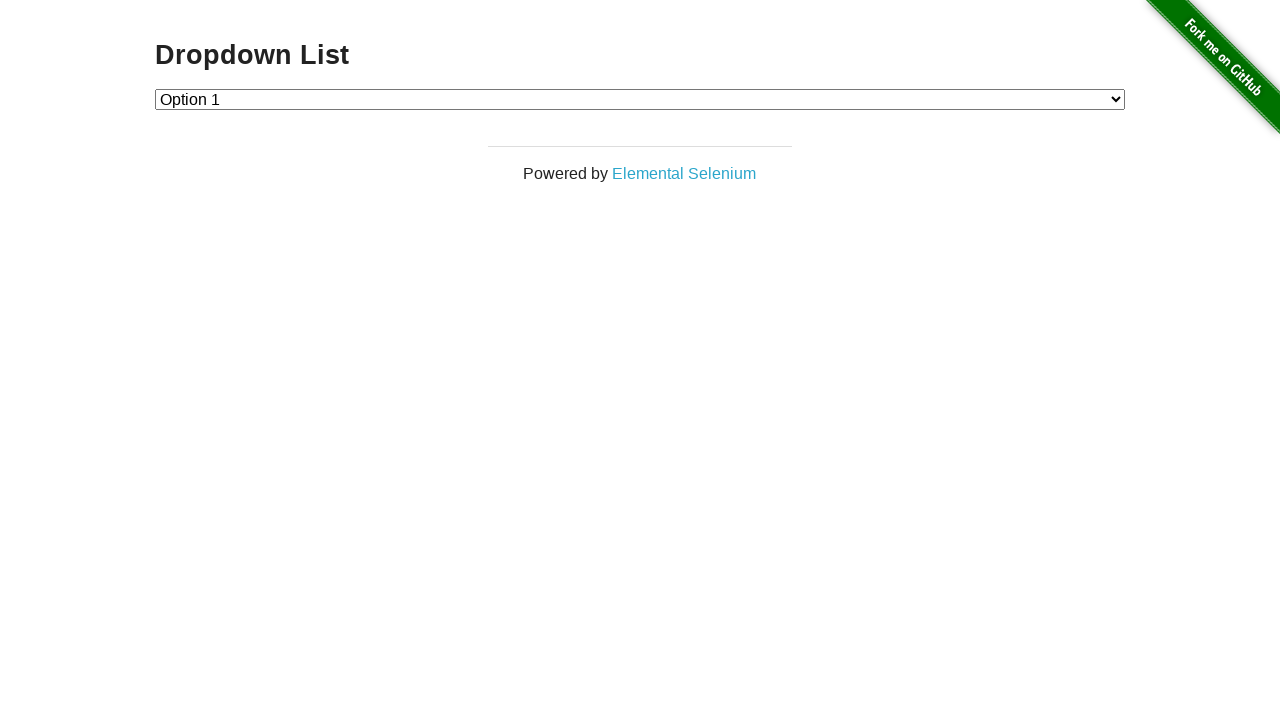

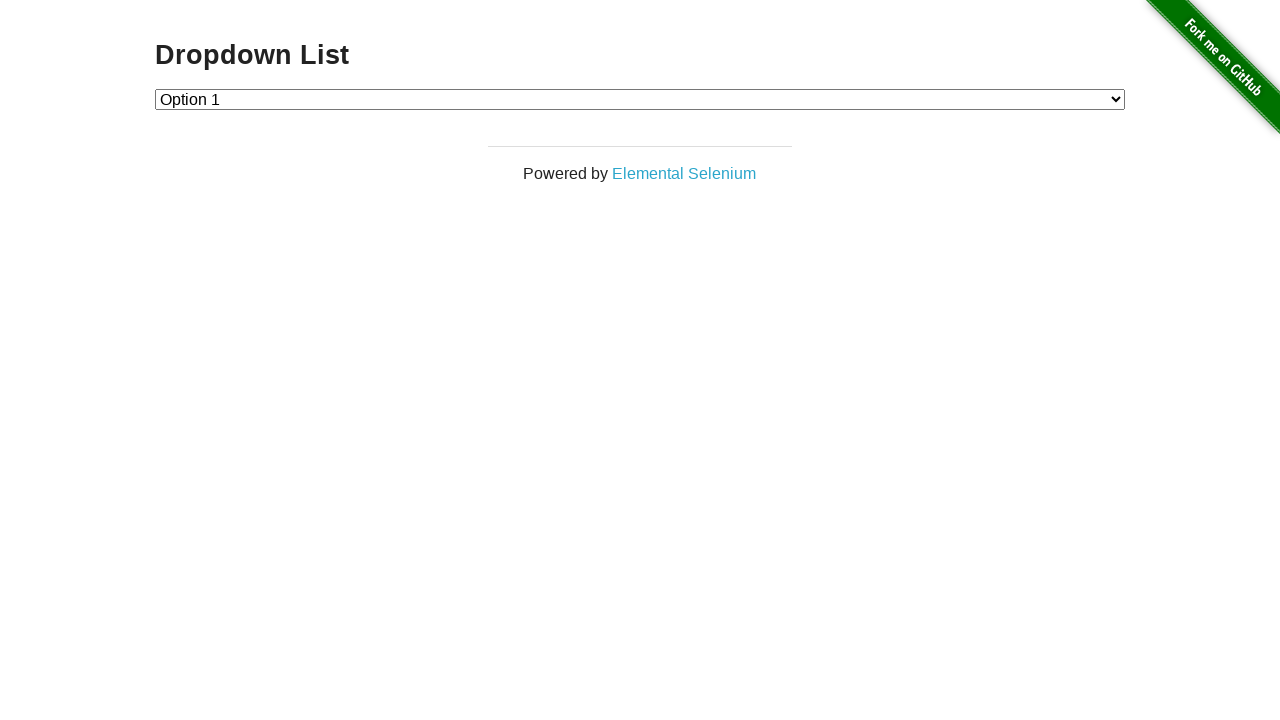